Tests navigation to A/B Testing page and verifies the page title after clicking the link

Starting URL: https://practice.cydeo.com/

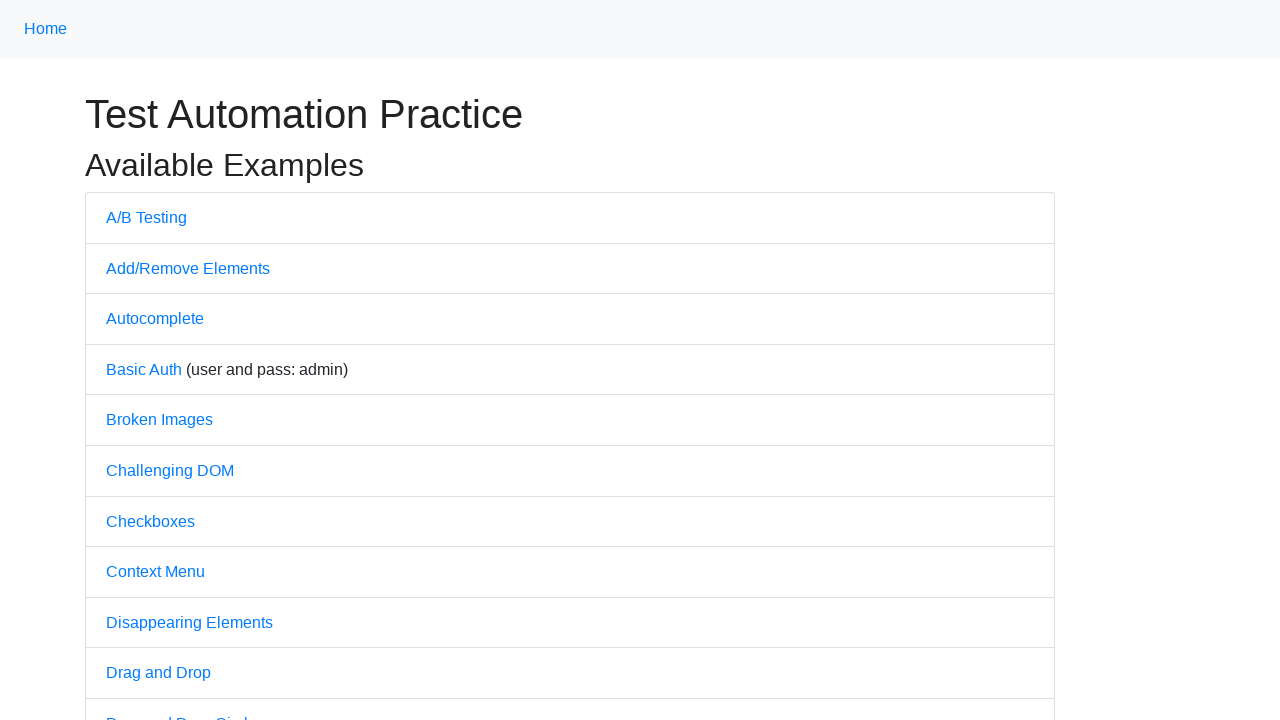

Retrieved header text from .h1y element
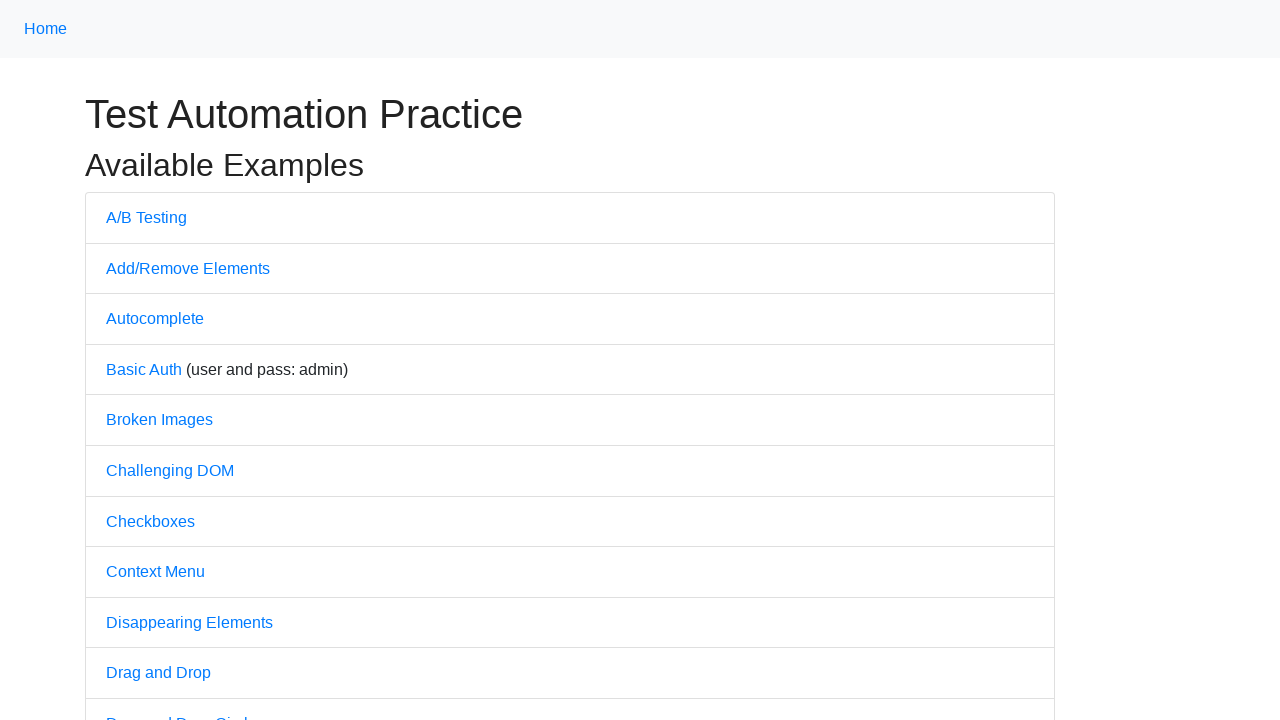

Clicked on A/B Testing link at (146, 217) on text=A/B Testing
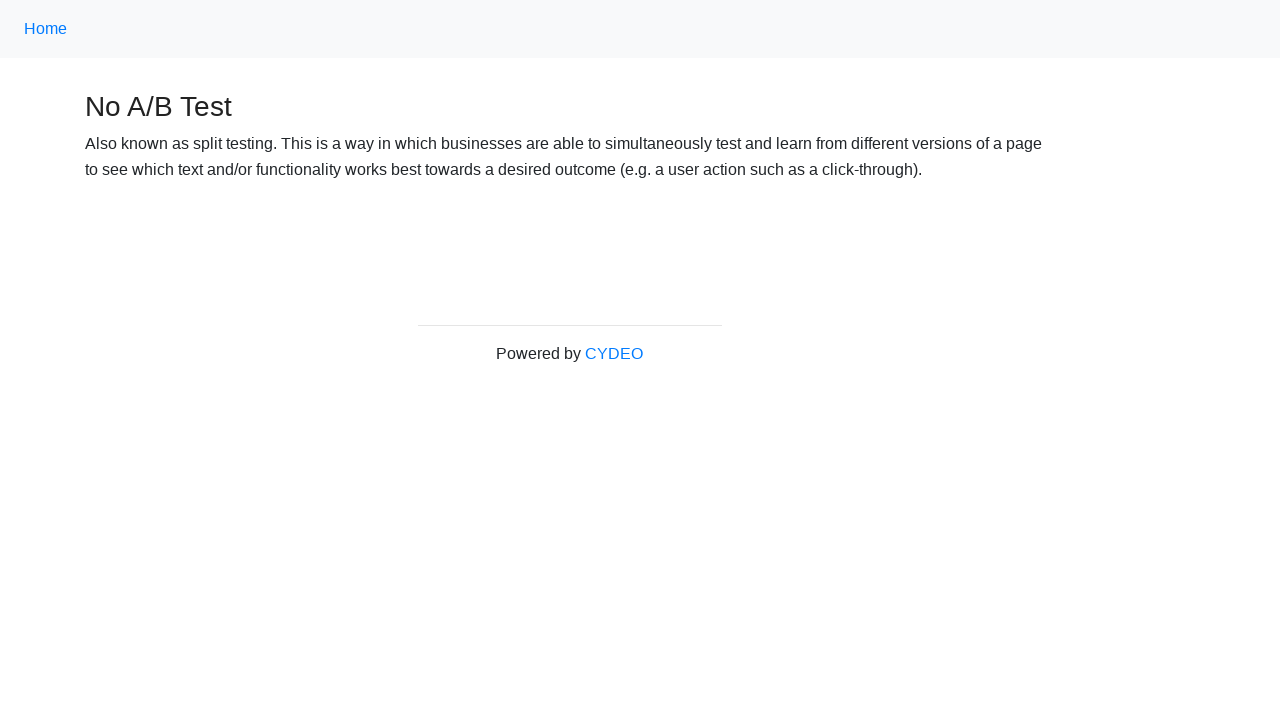

Retrieved page title after navigation
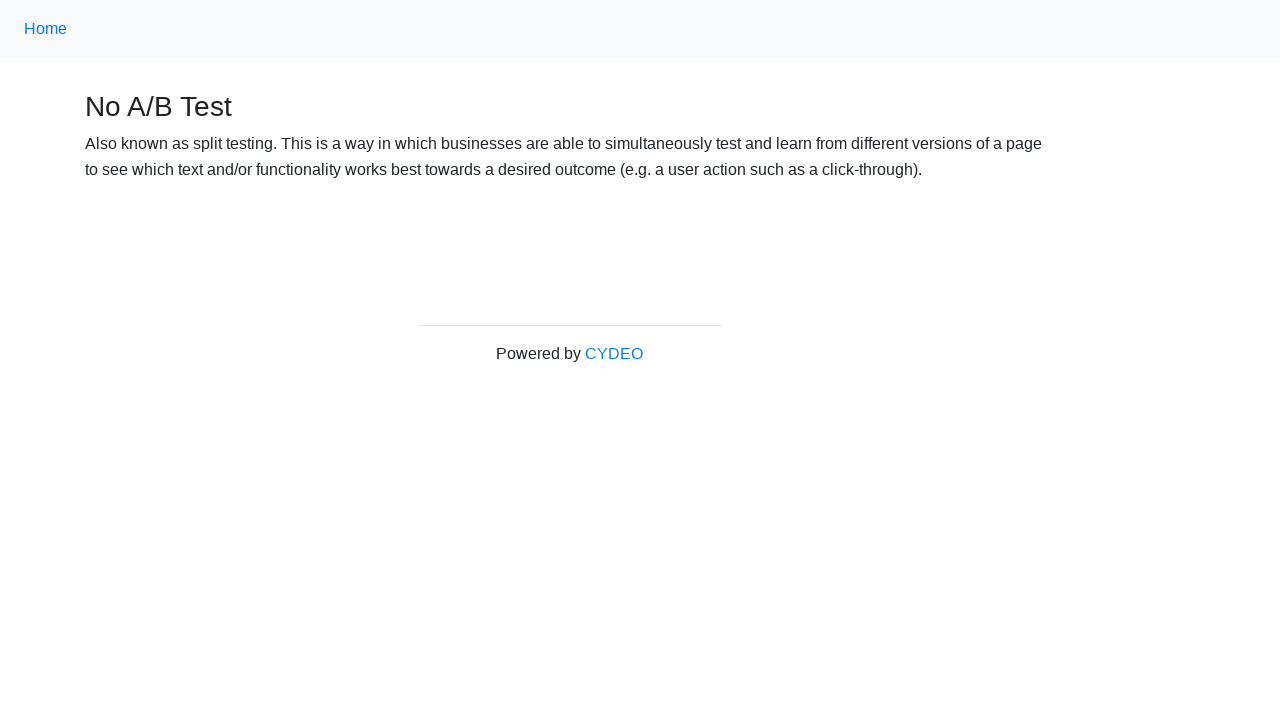

Verified page title: 'No A/B Test' matches expected 'No A/B Test': True
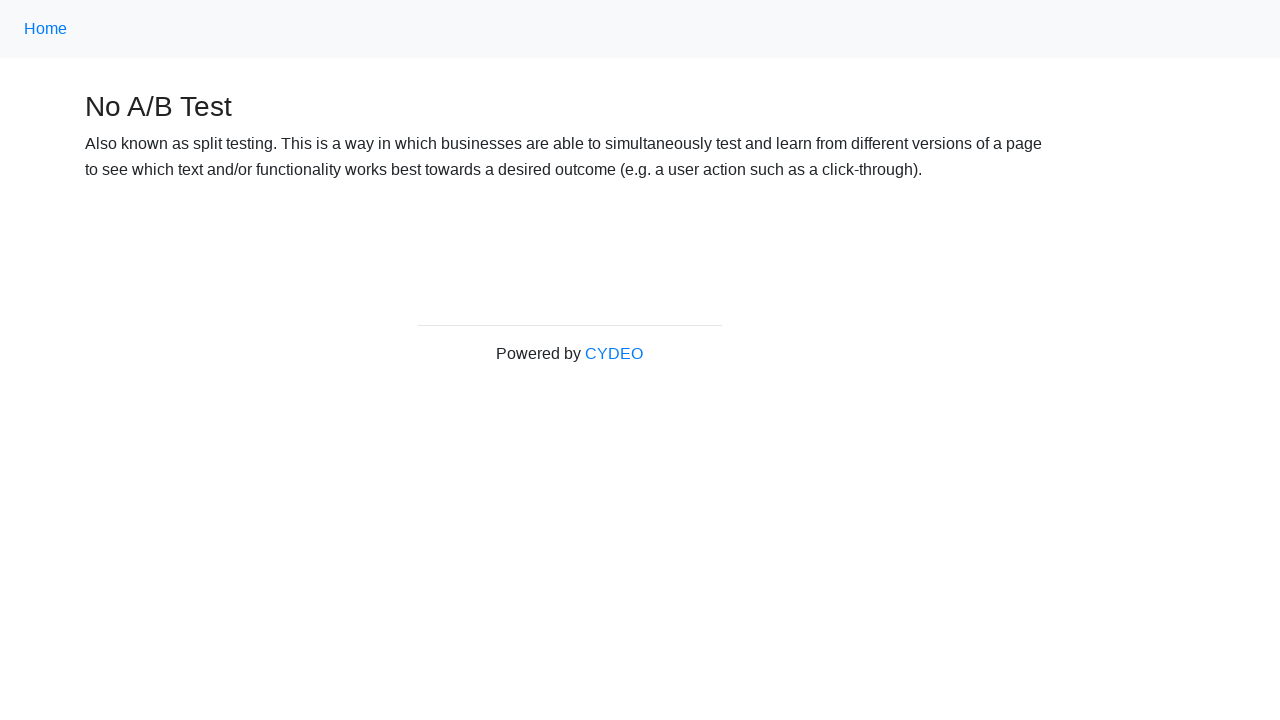

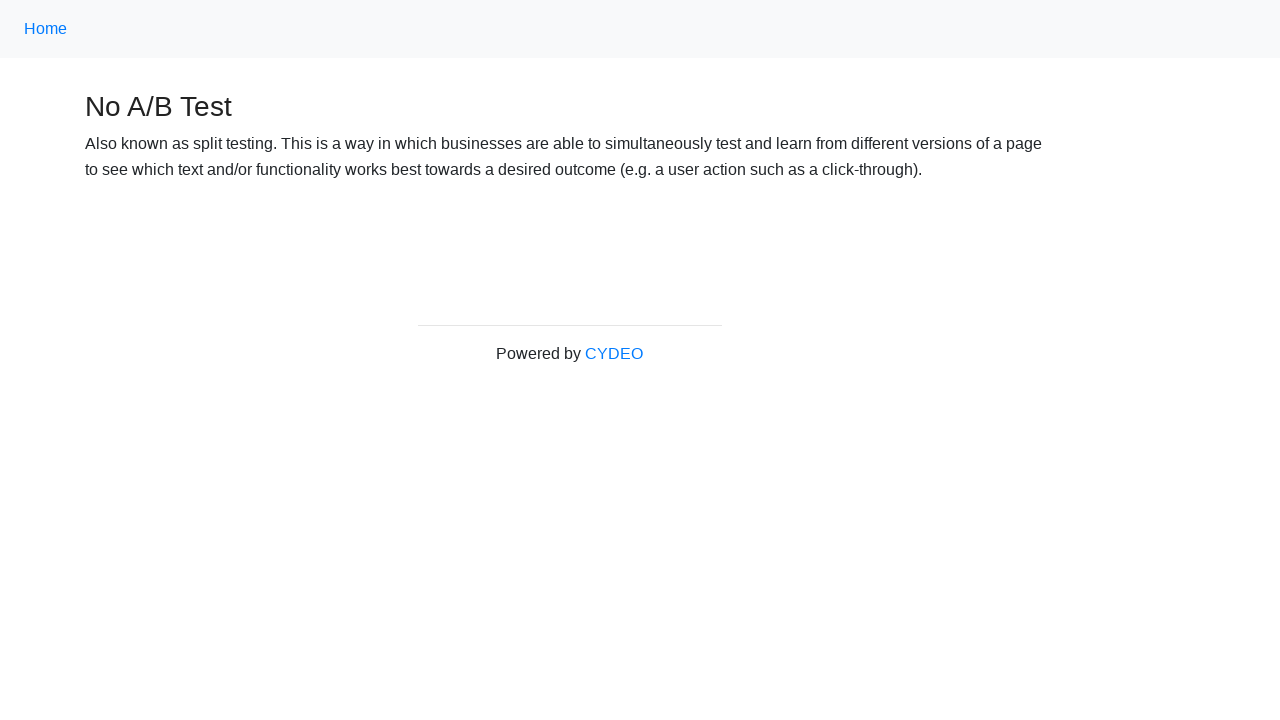